Tests a Japanese depreciation calculator web form by filling in asset acquisition date, closing date, depreciation method, purchase price, and useful life, then submitting and reading results from the output table.

Starting URL: https://stylefunc287.xsrv.jp/php/dep.php

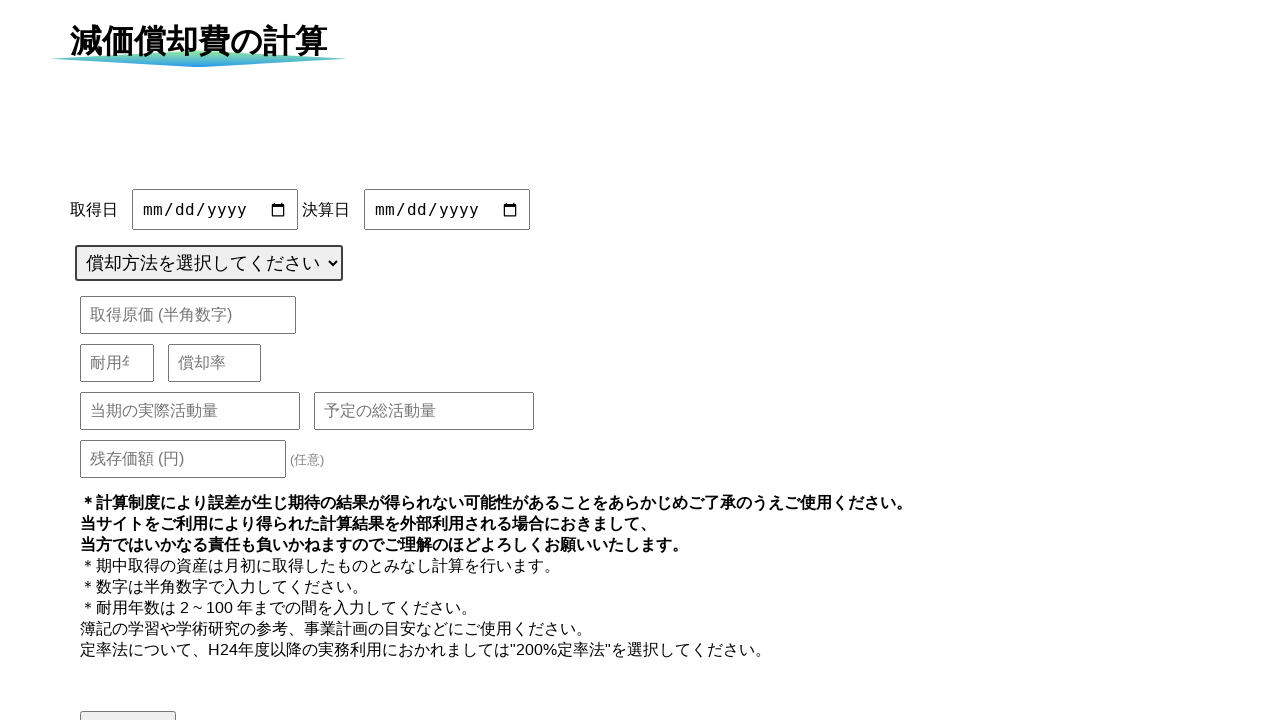

Set asset acquisition date to 2024-04-01 using JavaScript
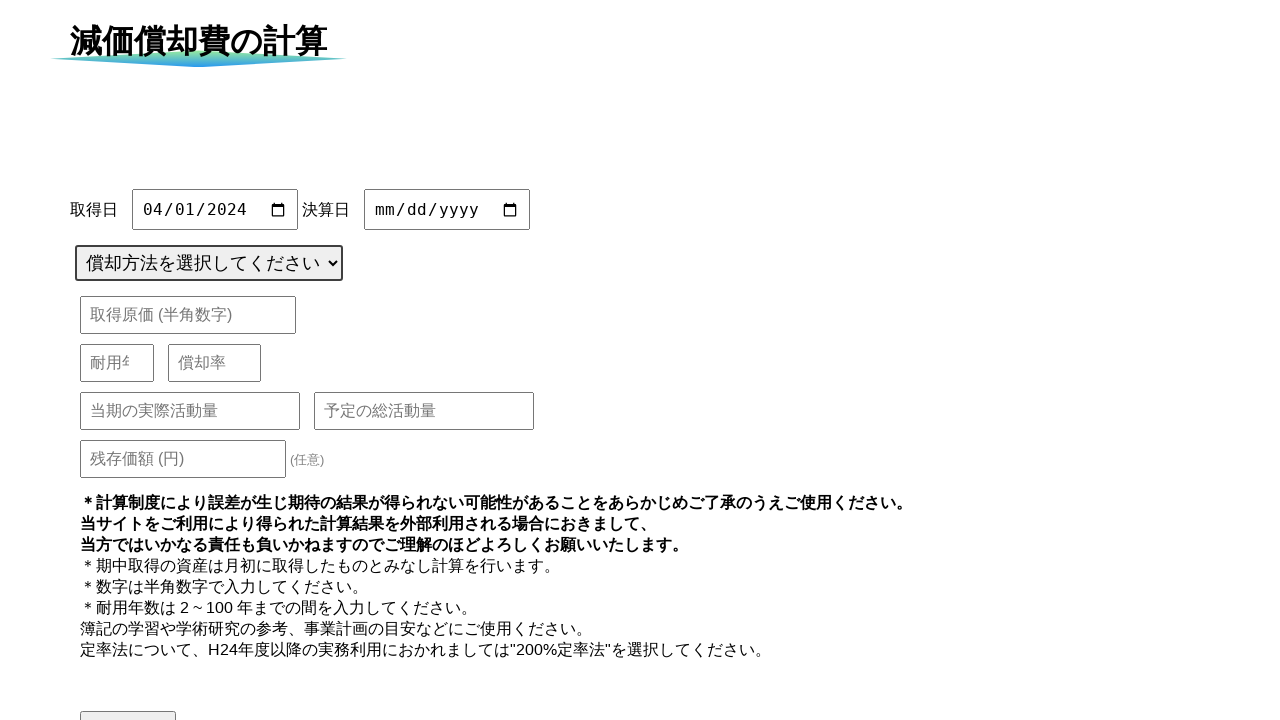

Set closing date to 2025-03-31 using JavaScript
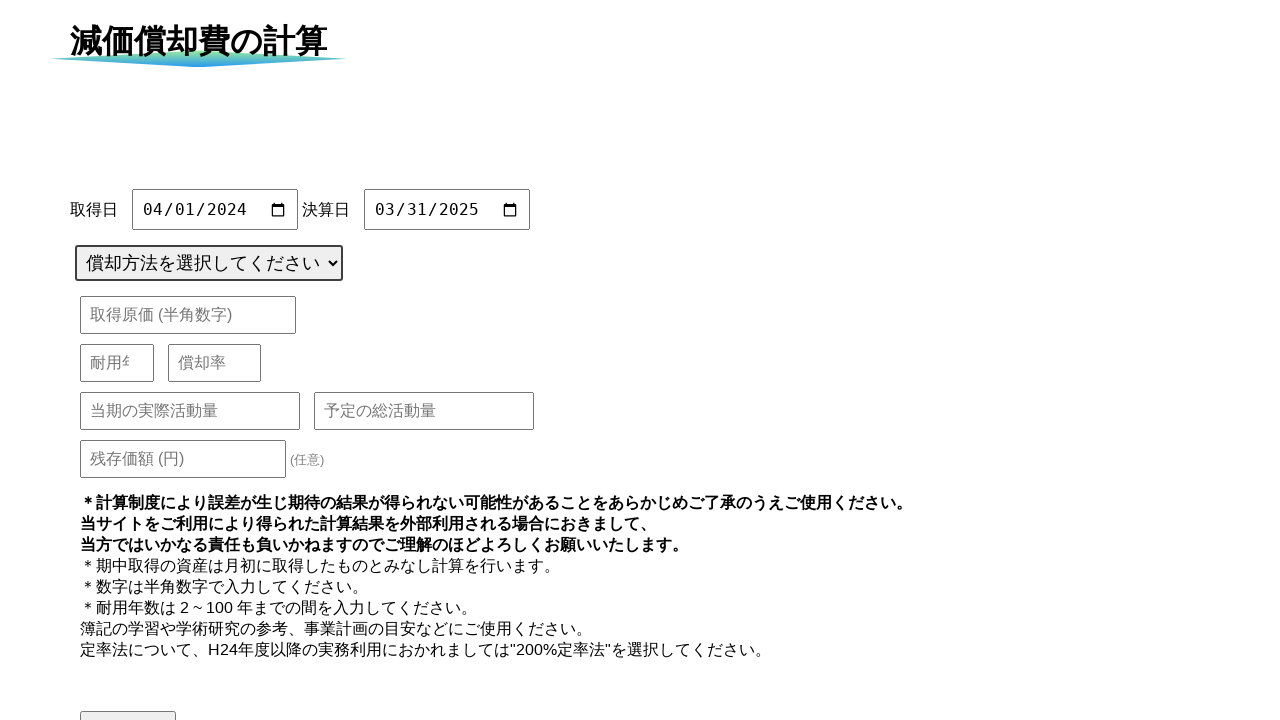

Selected straight-line depreciation method (定額法) on #cluculateMethod
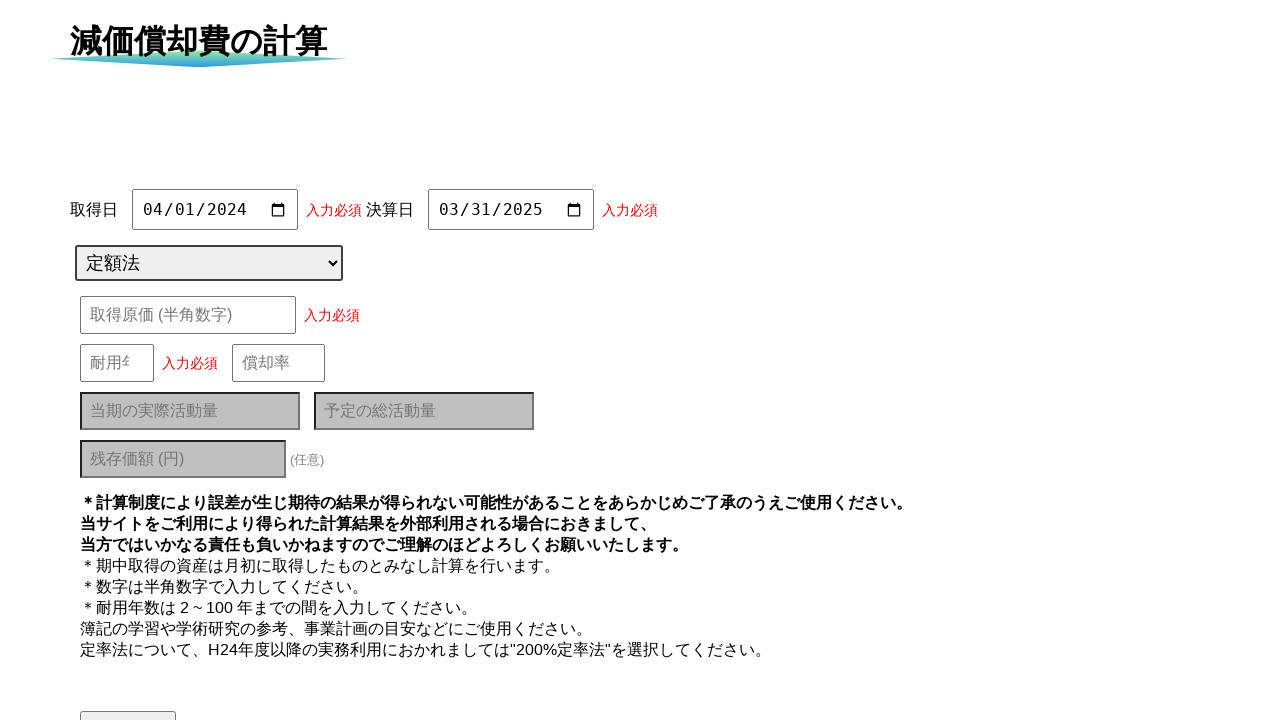

Entered purchase price of 500000 on #purchasePrice
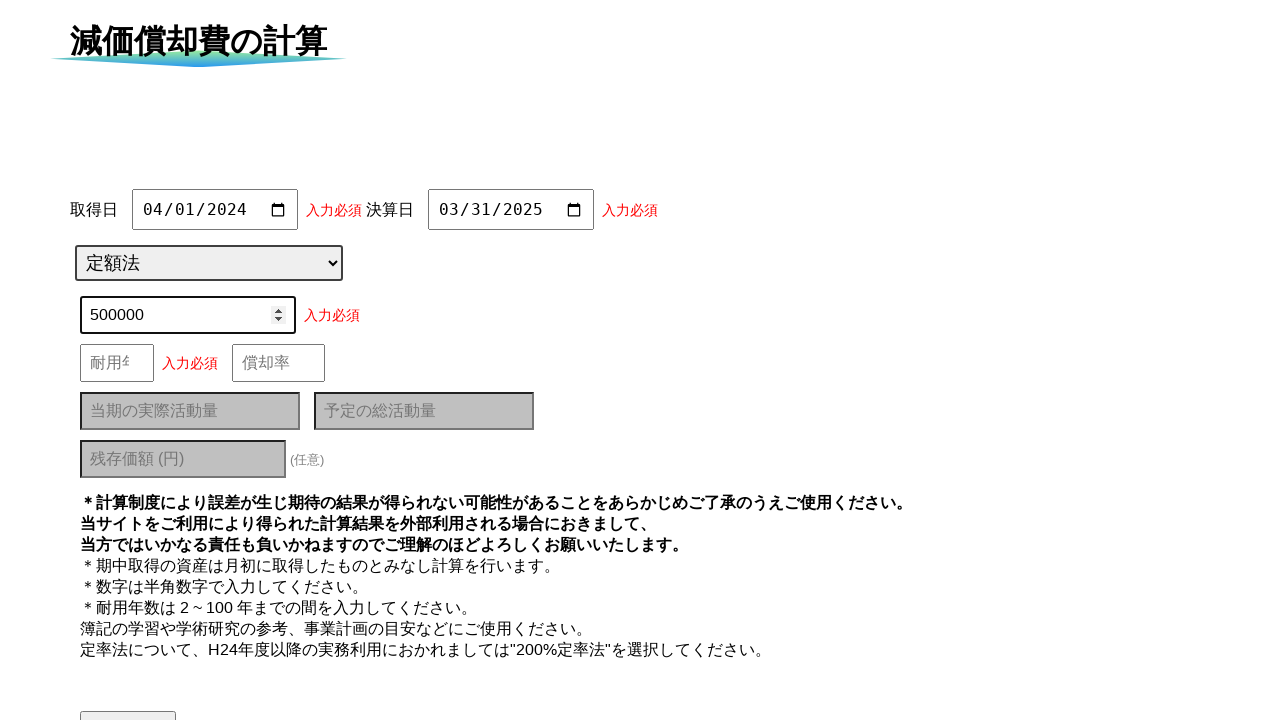

Entered useful life of 5 years on #usefulLife
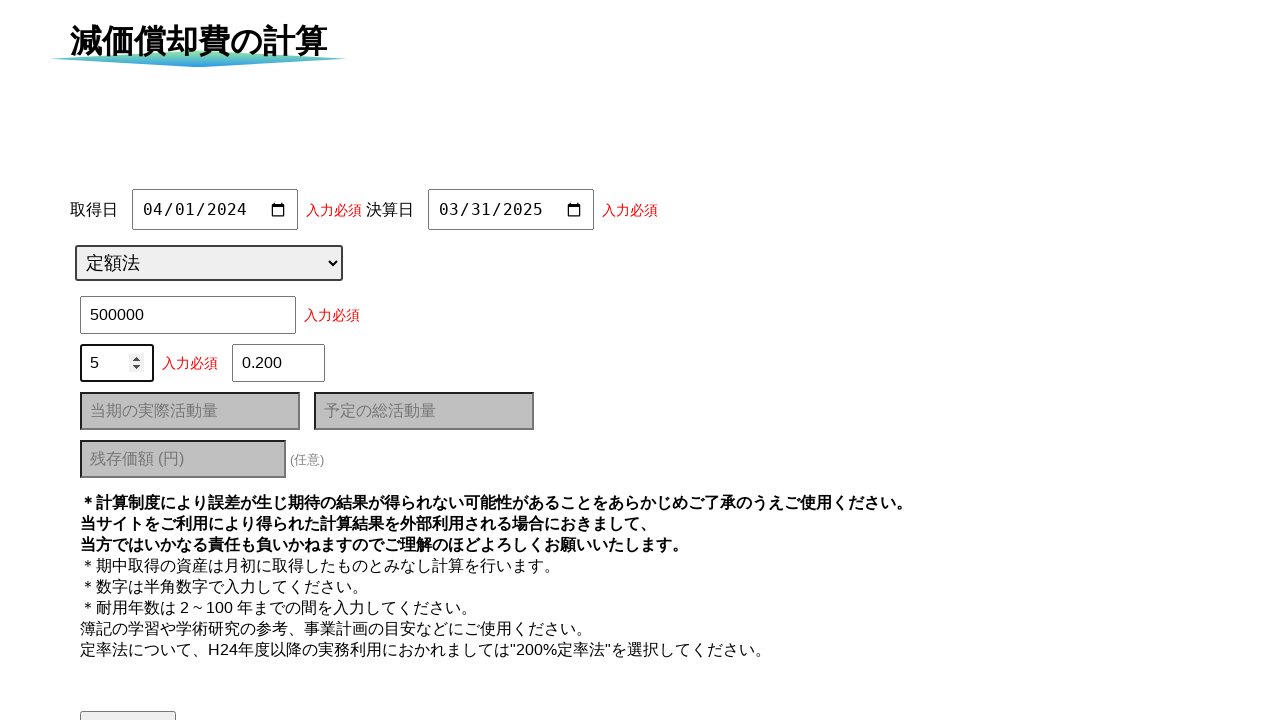

Clicked submit button to calculate depreciation at (128, 698) on #submit
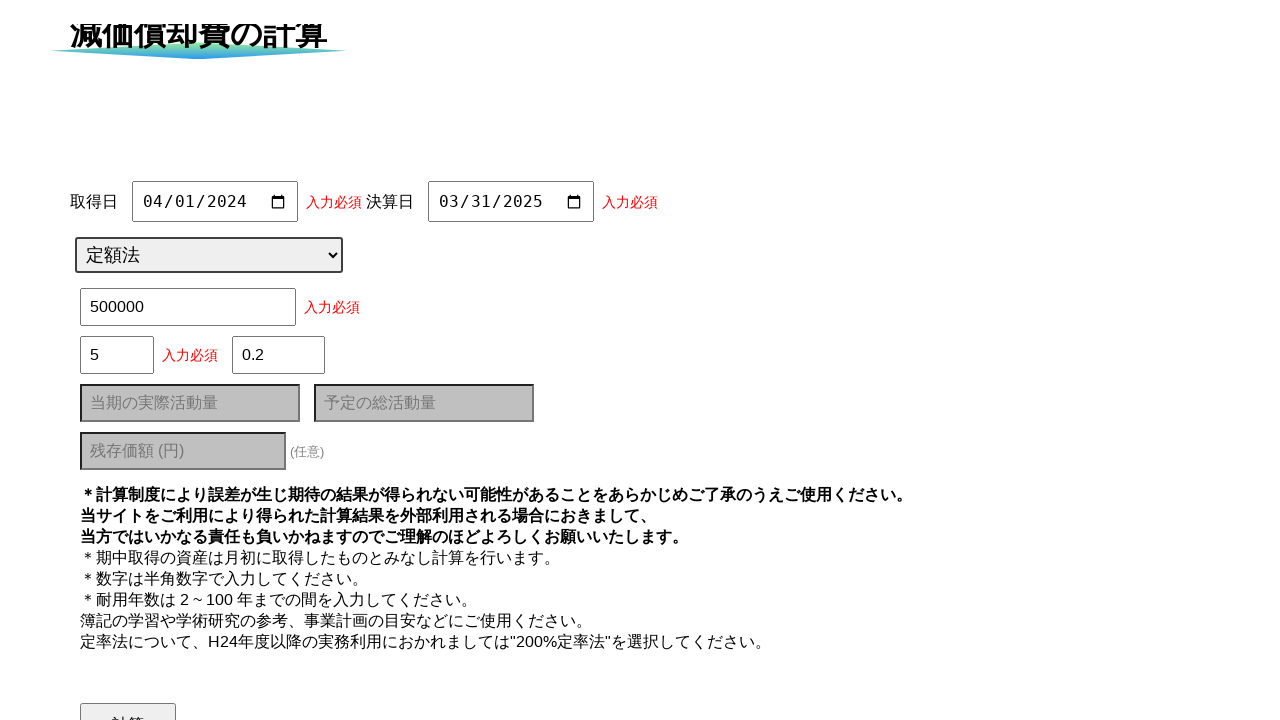

Results table loaded successfully
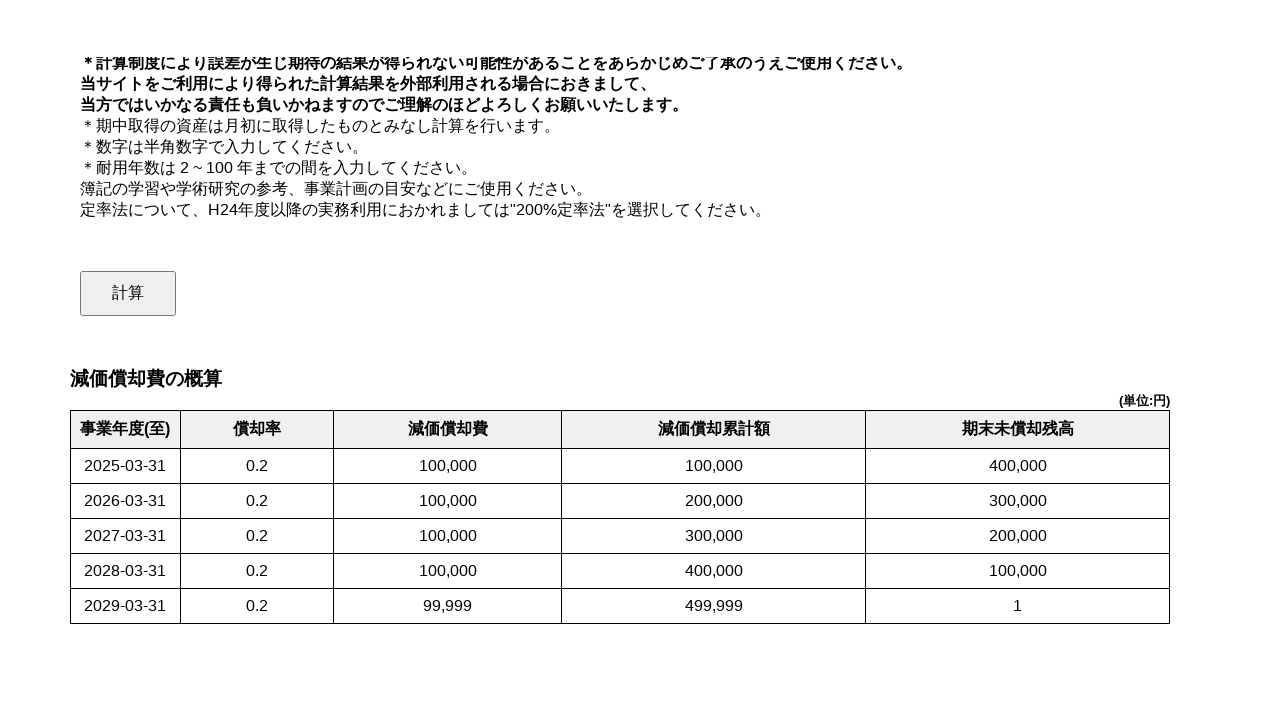

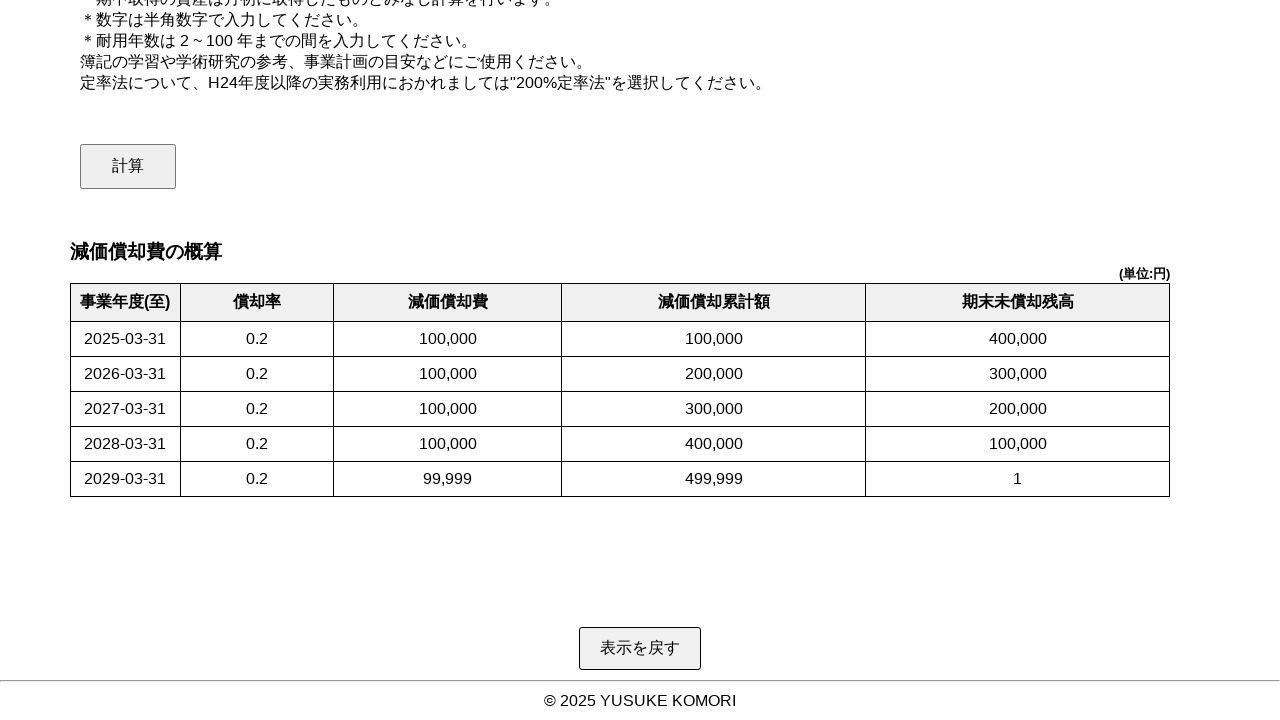